Tests checkbox selection functionality on a travel booking form by selecting Friends & Family and Student Discount checkboxes, then verifying the selection state

Starting URL: https://rahulshettyacademy.com/dropdownsPractise/

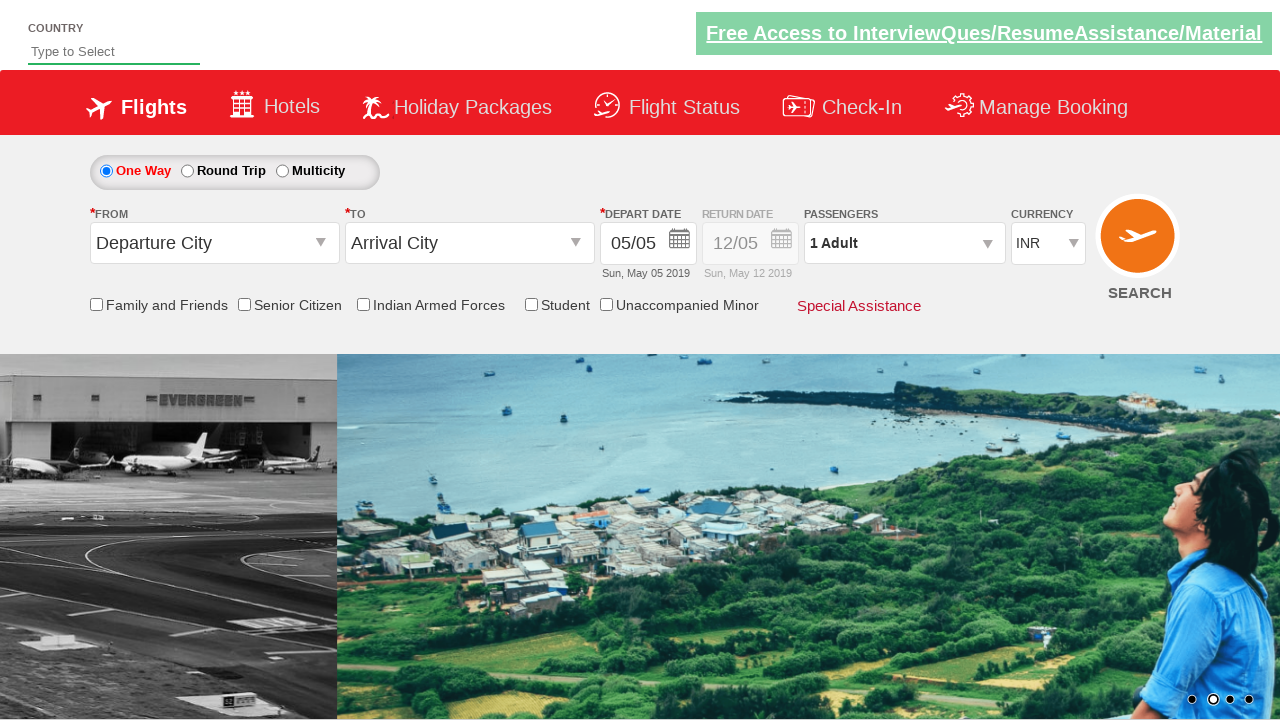

Clicked Friends & Family checkbox at (96, 304) on input[id*='_friendsandfamily']
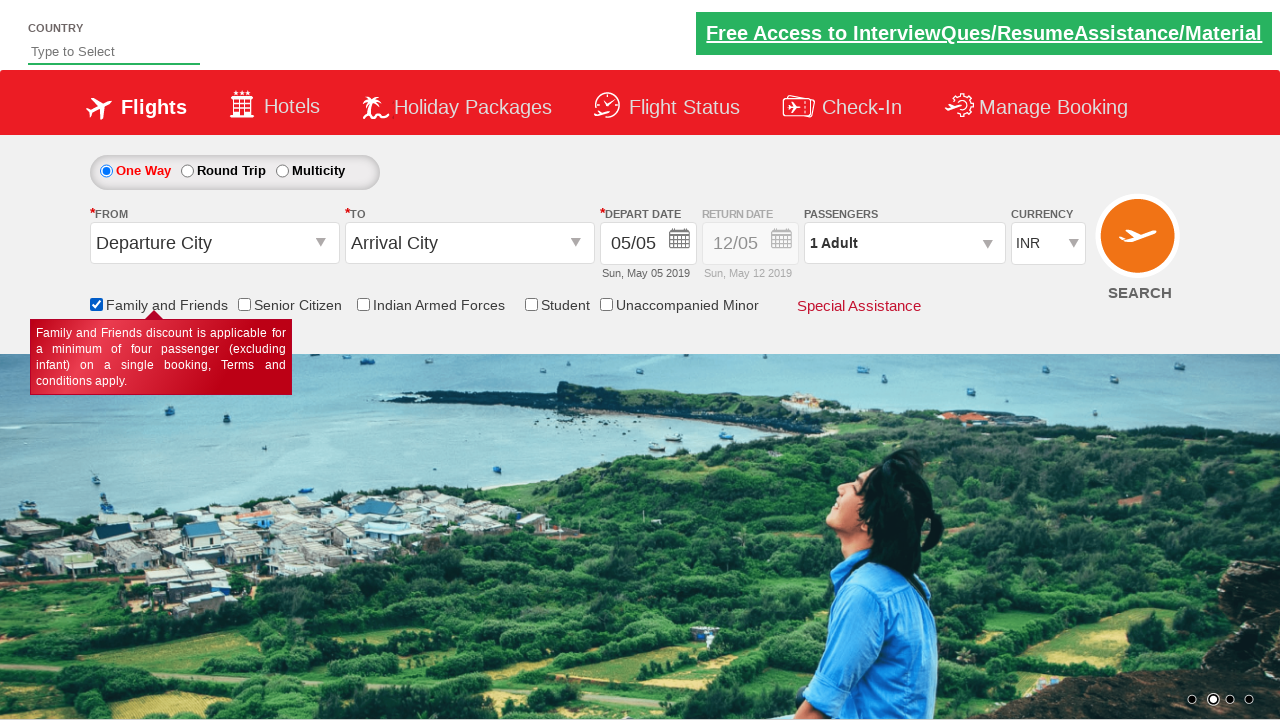

Clicked Student Discount checkbox at (531, 304) on input[id*='_StudentDiscount']
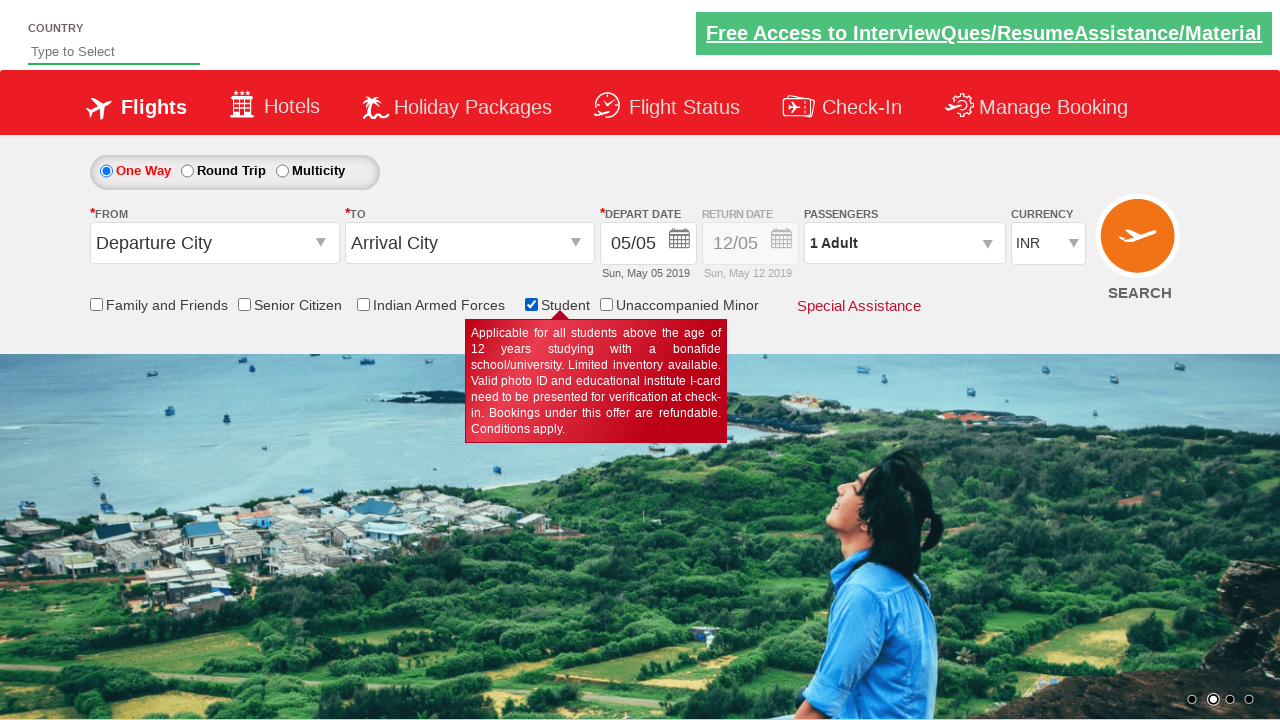

Verified Student Discount checkbox is selected
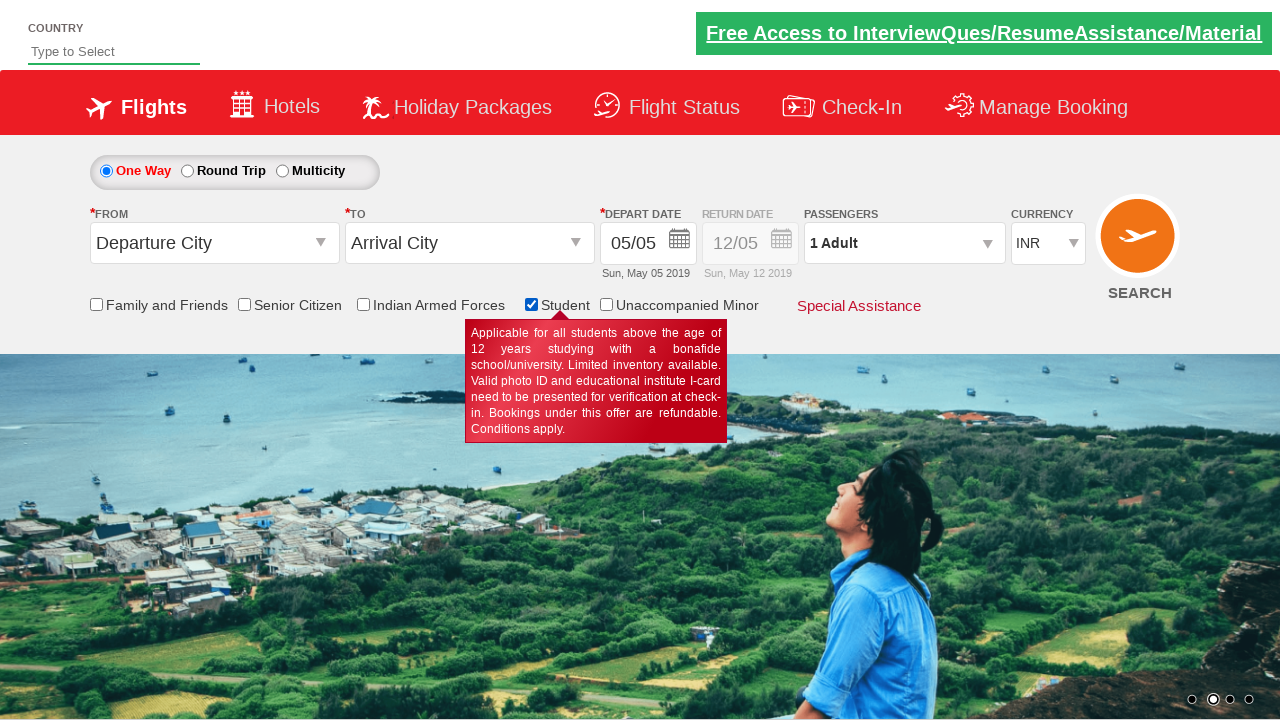

Retrieved total checkbox count: 6
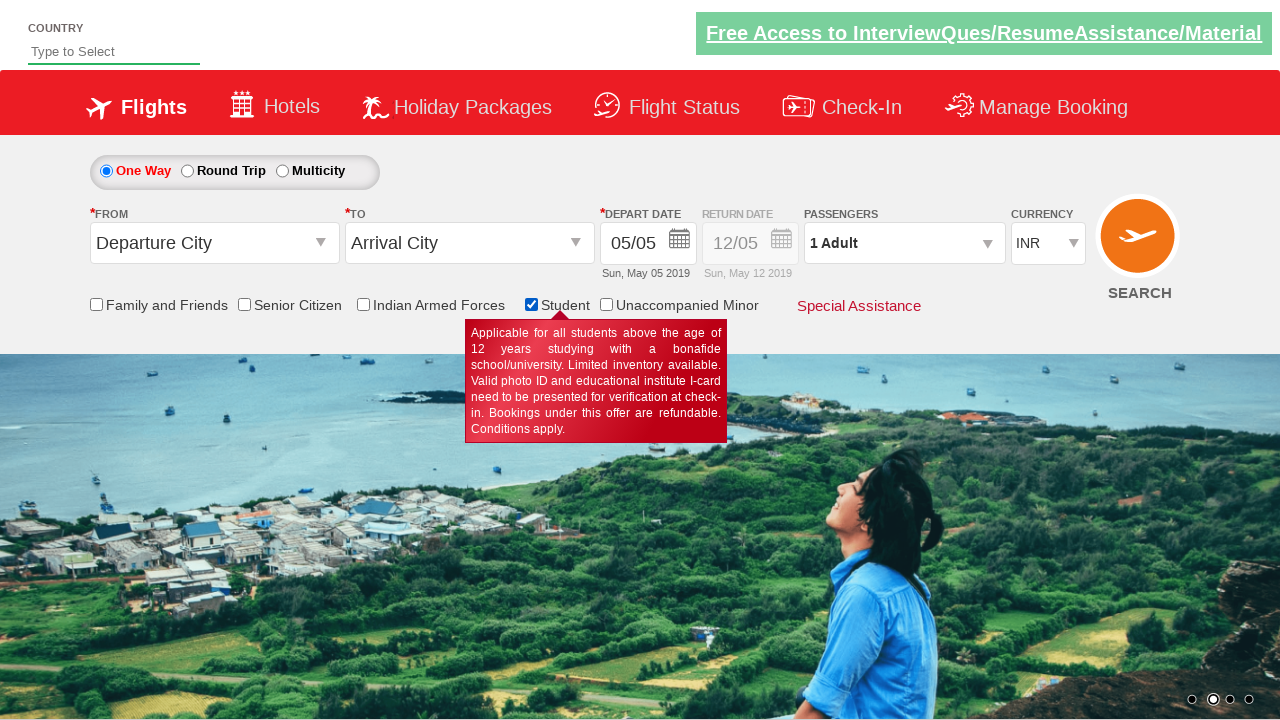

Retrieved all checkbox labels
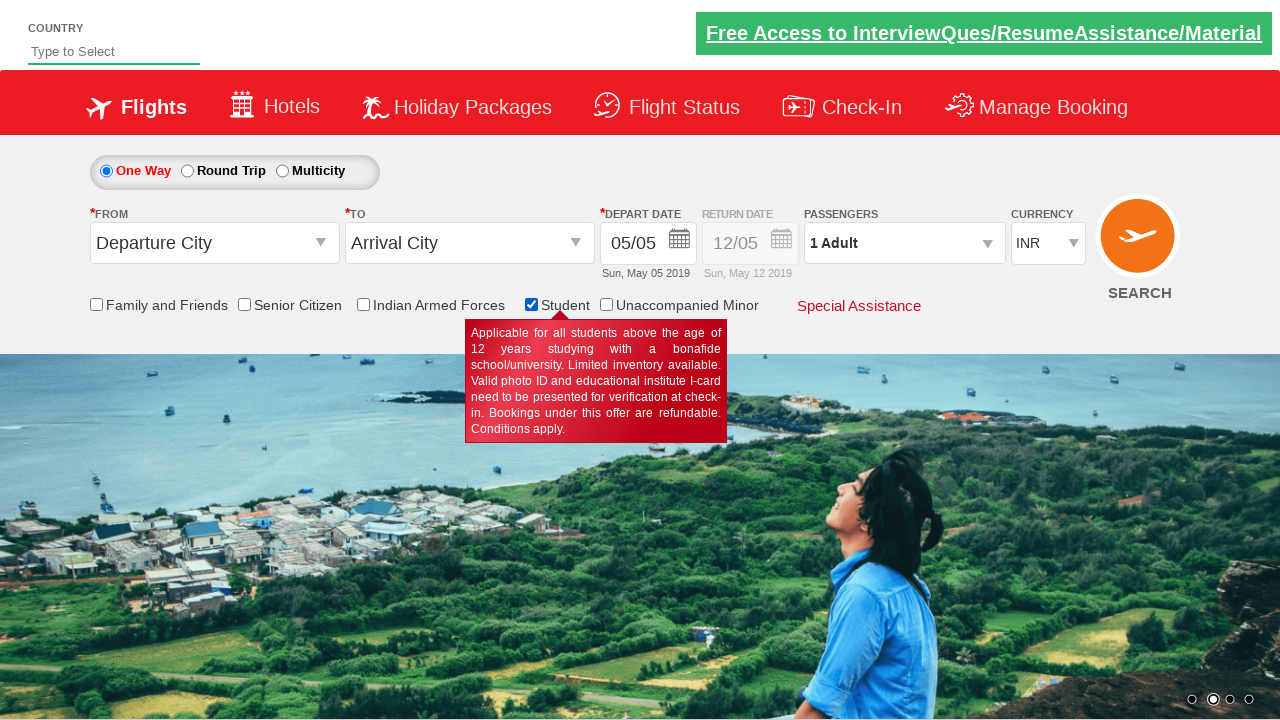

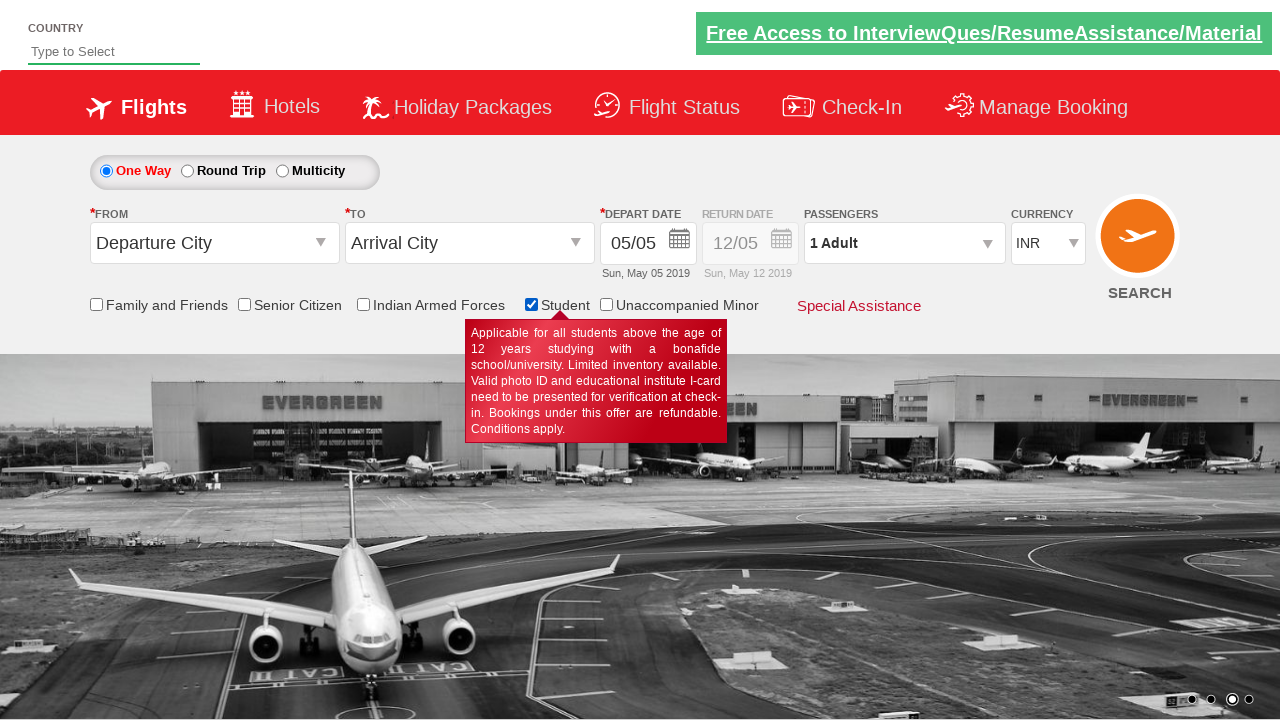